Tests clicking on a checkbox to select and deselect it, then clicks on a second checkbox

Starting URL: https://kristinek.github.io/site/examples/actions

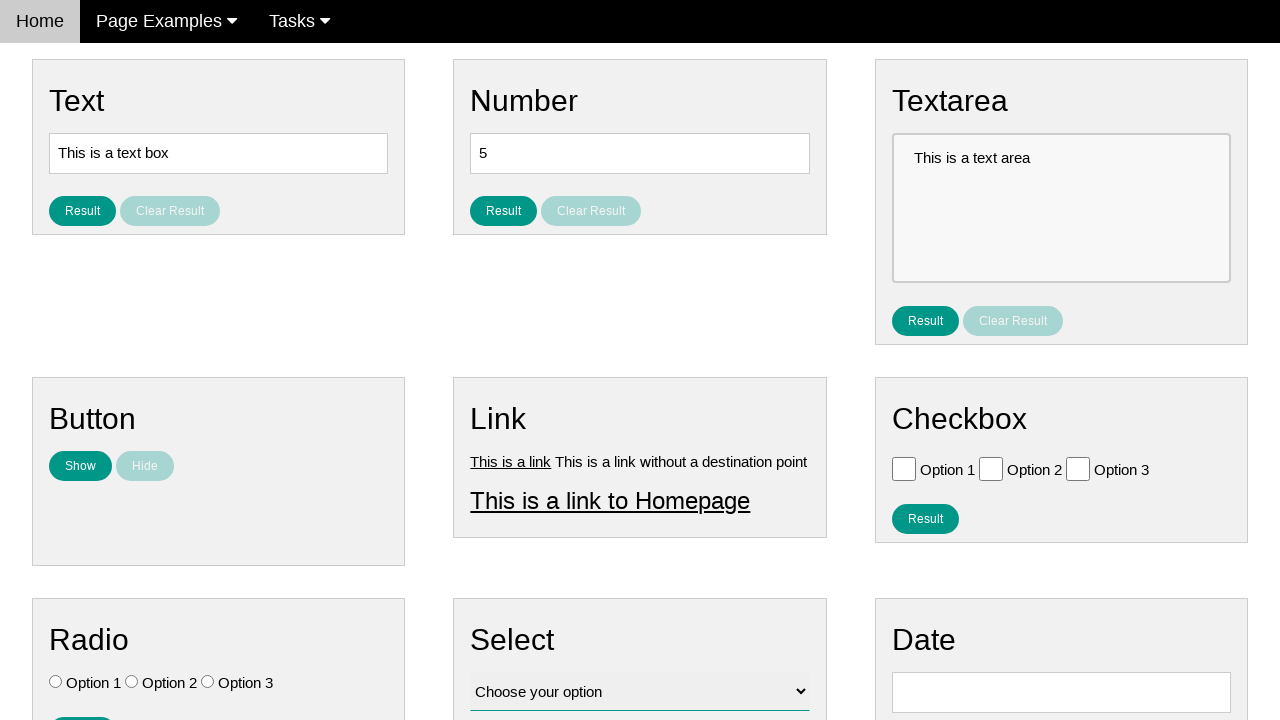

Navigated to actions example page
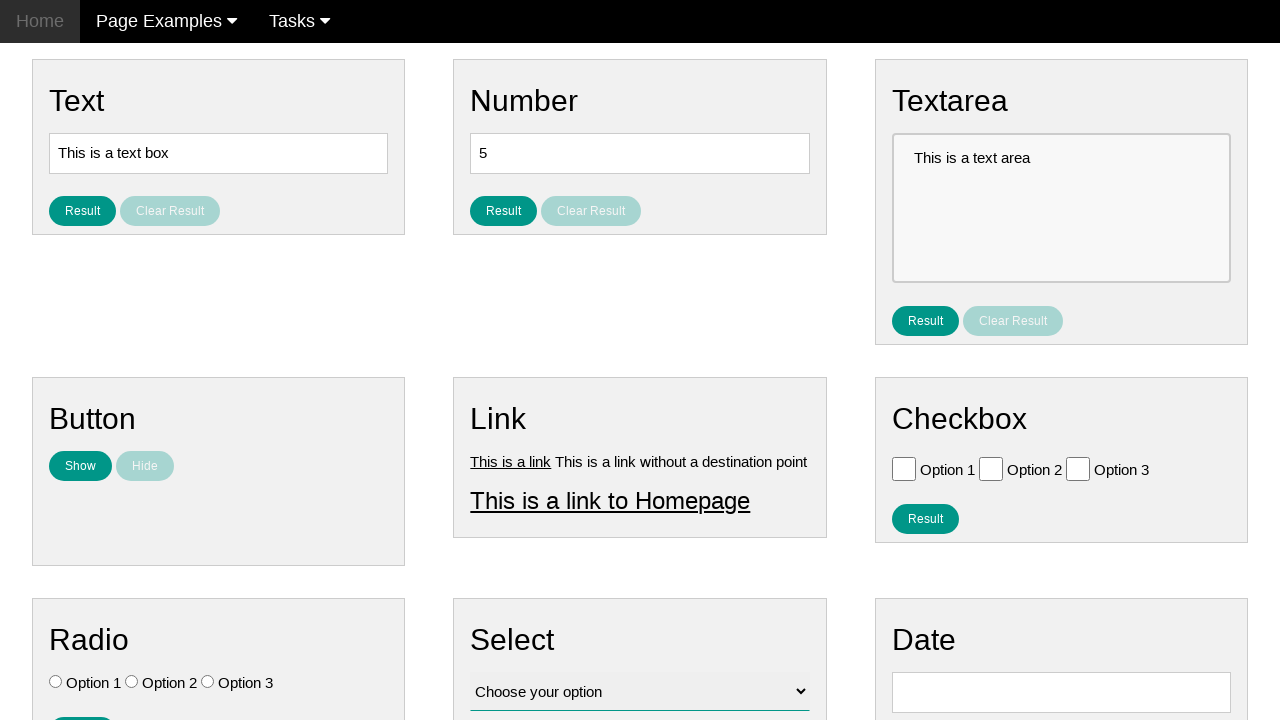

Clicked first checkbox to select it at (904, 468) on input#vfb-6-0
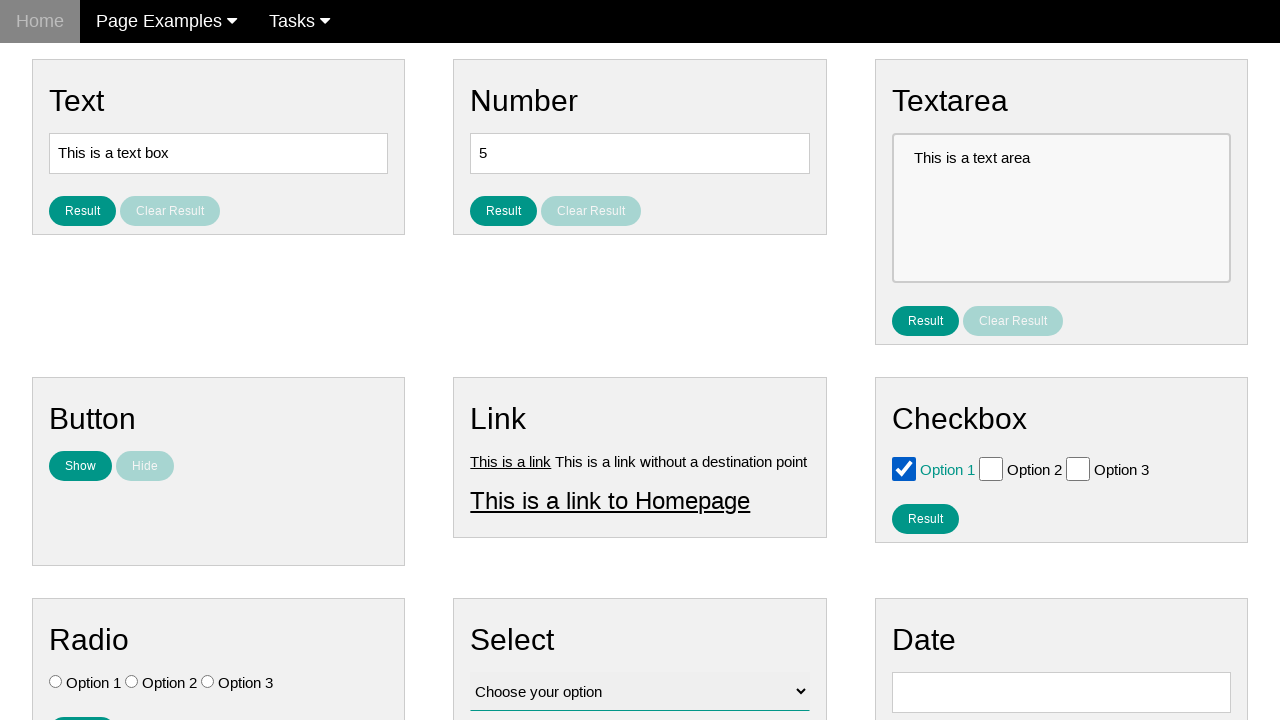

Verified first checkbox is checked
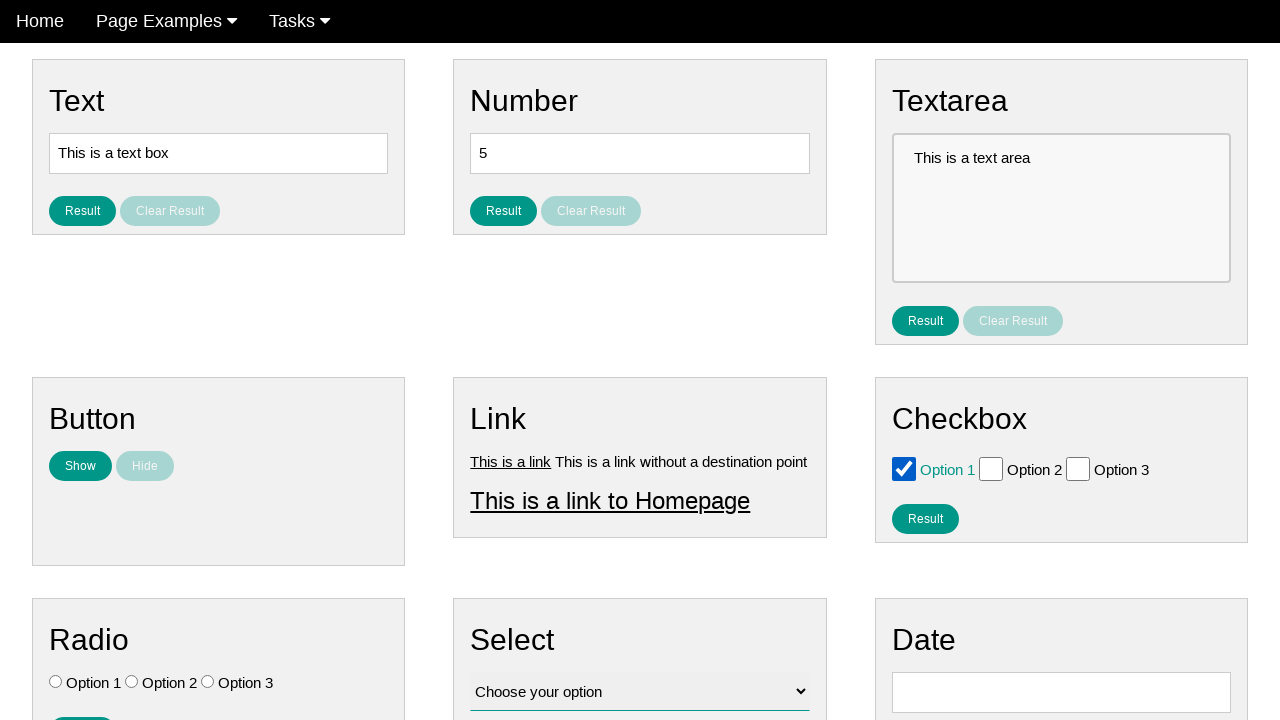

Clicked first checkbox again to deselect it at (904, 468) on input#vfb-6-0
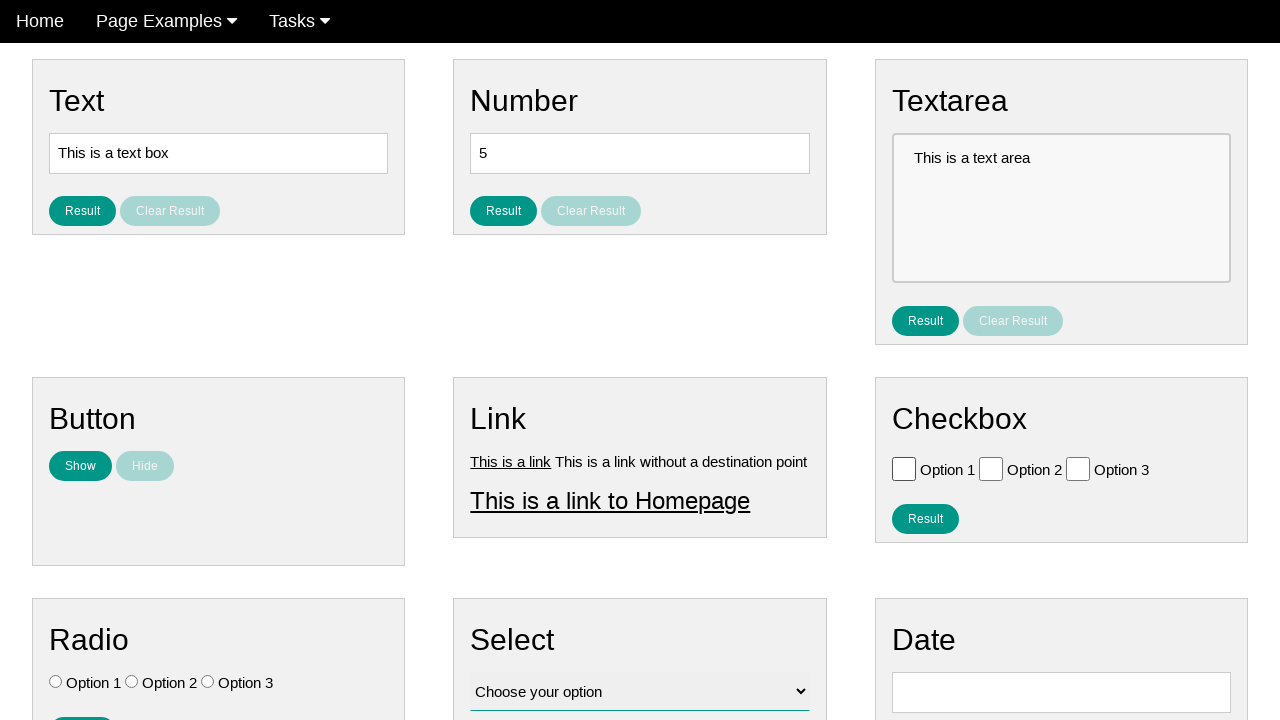

Verified first checkbox is unchecked
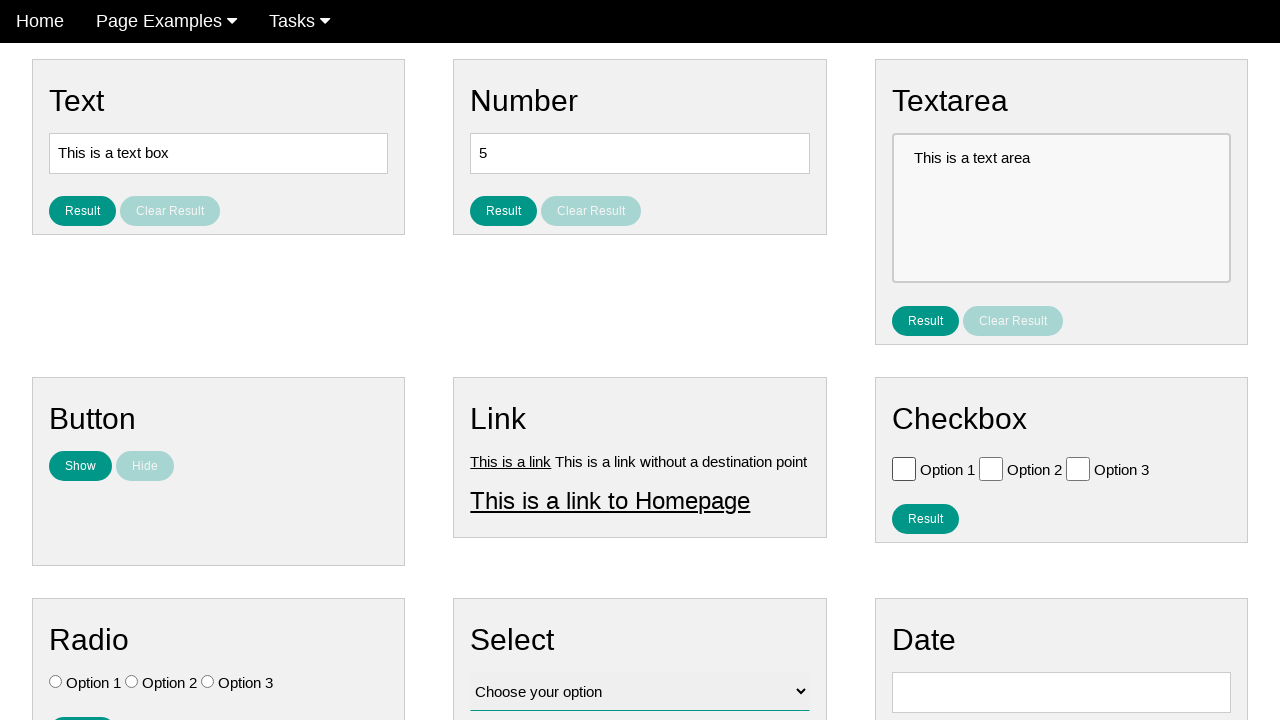

Clicked second checkbox to select it at (991, 468) on input#vfb-6-1
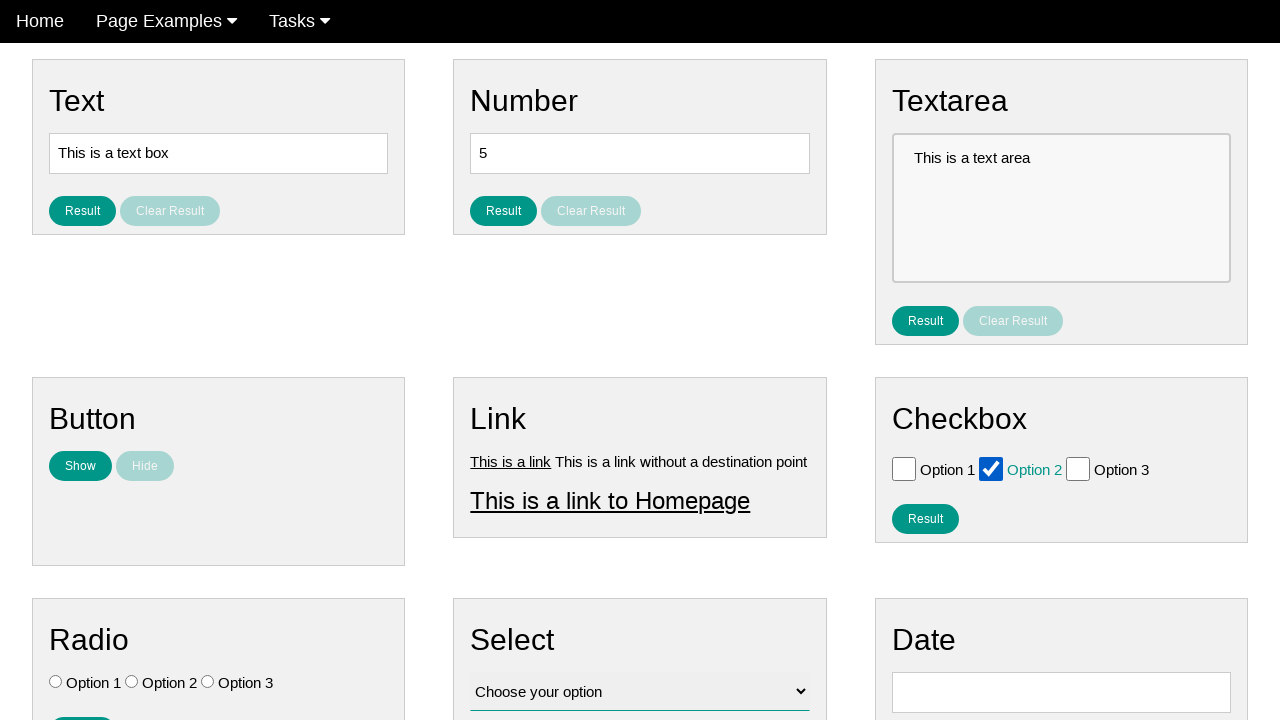

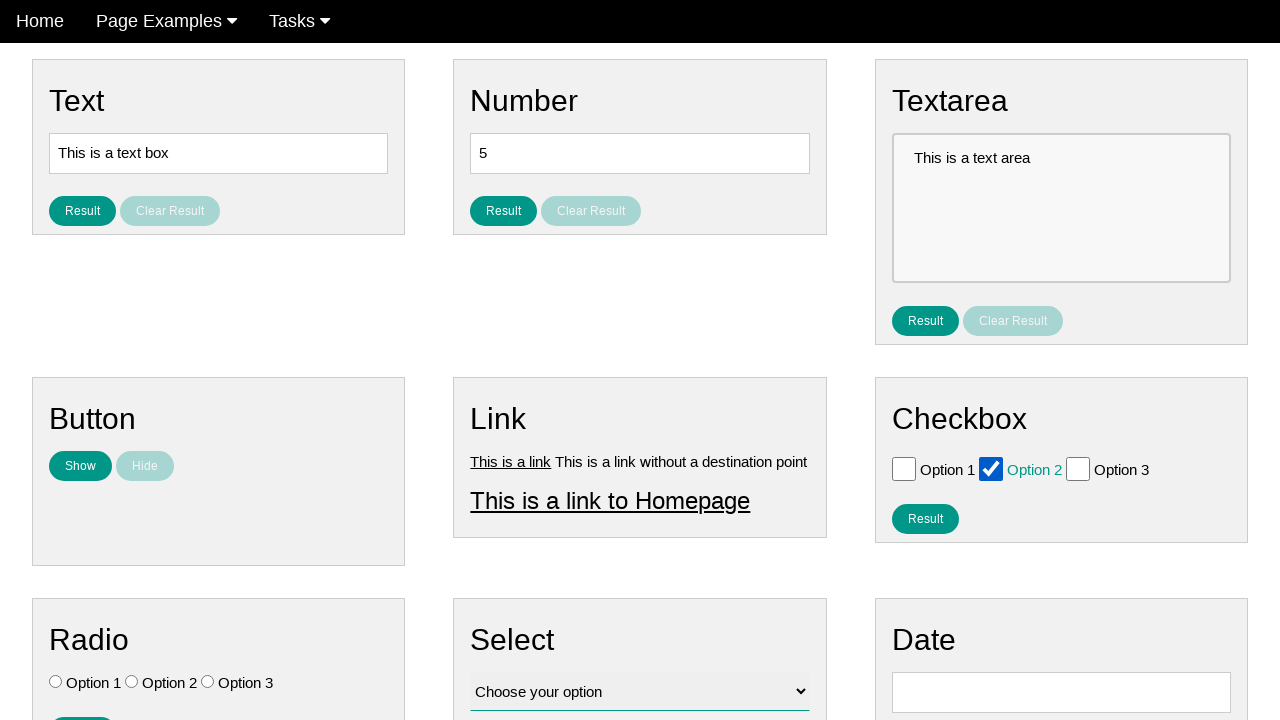